Tests car rental search functionality on Unidas website by filling in pickup location (Ribeirão Preto), dates, and submitting the search form to view available vehicles.

Starting URL: https://www.unidas.com.br/para-voce/reservas-nacionais

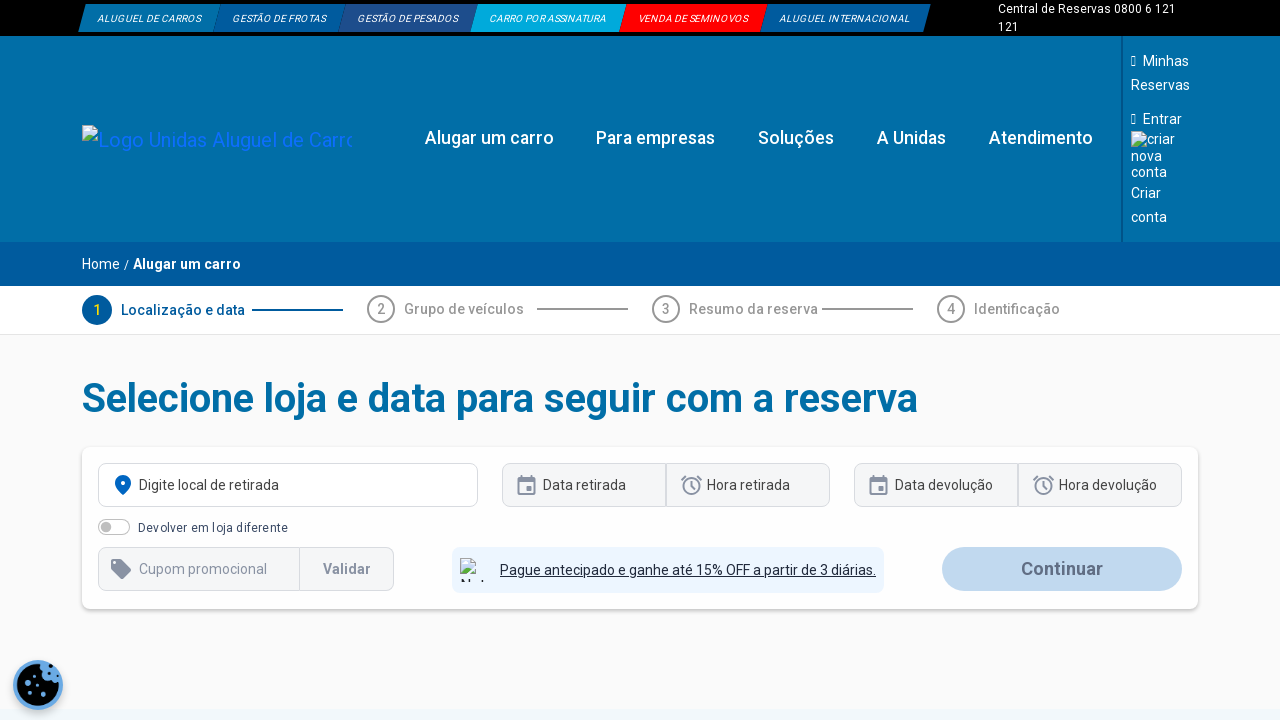

Waited for page to reach networkidle state
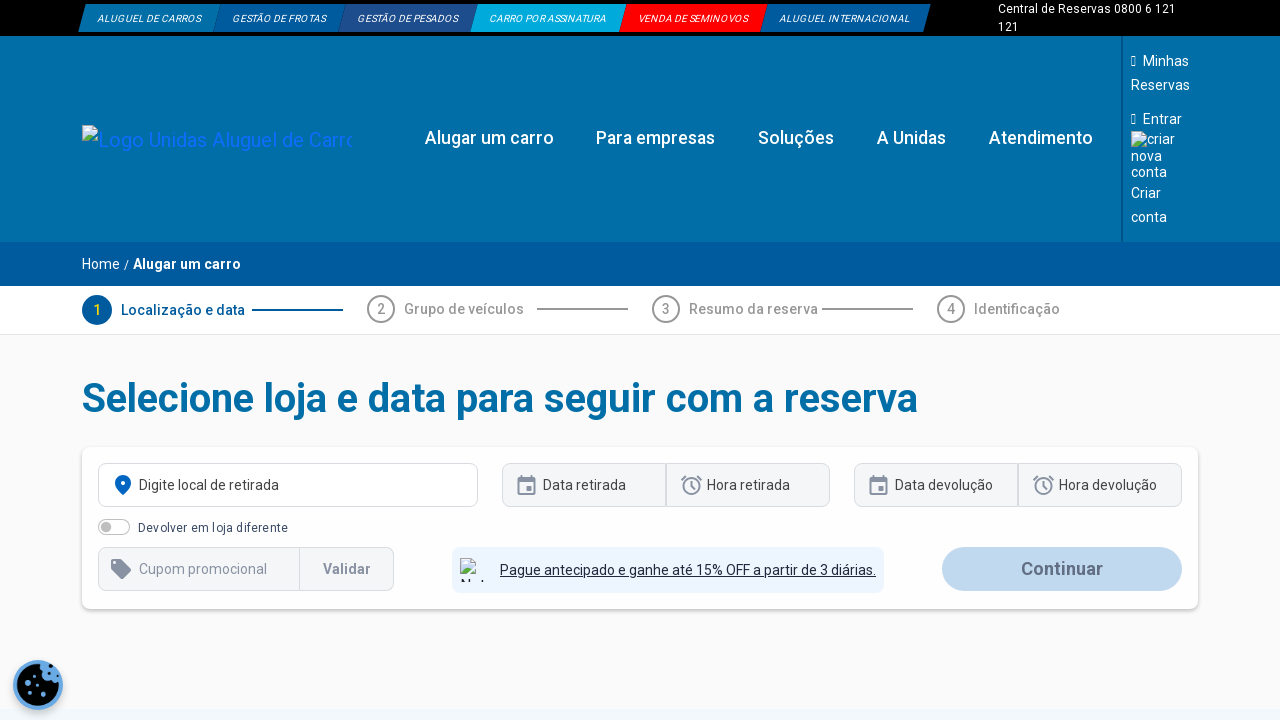

Waited 3 seconds for page elements to fully render
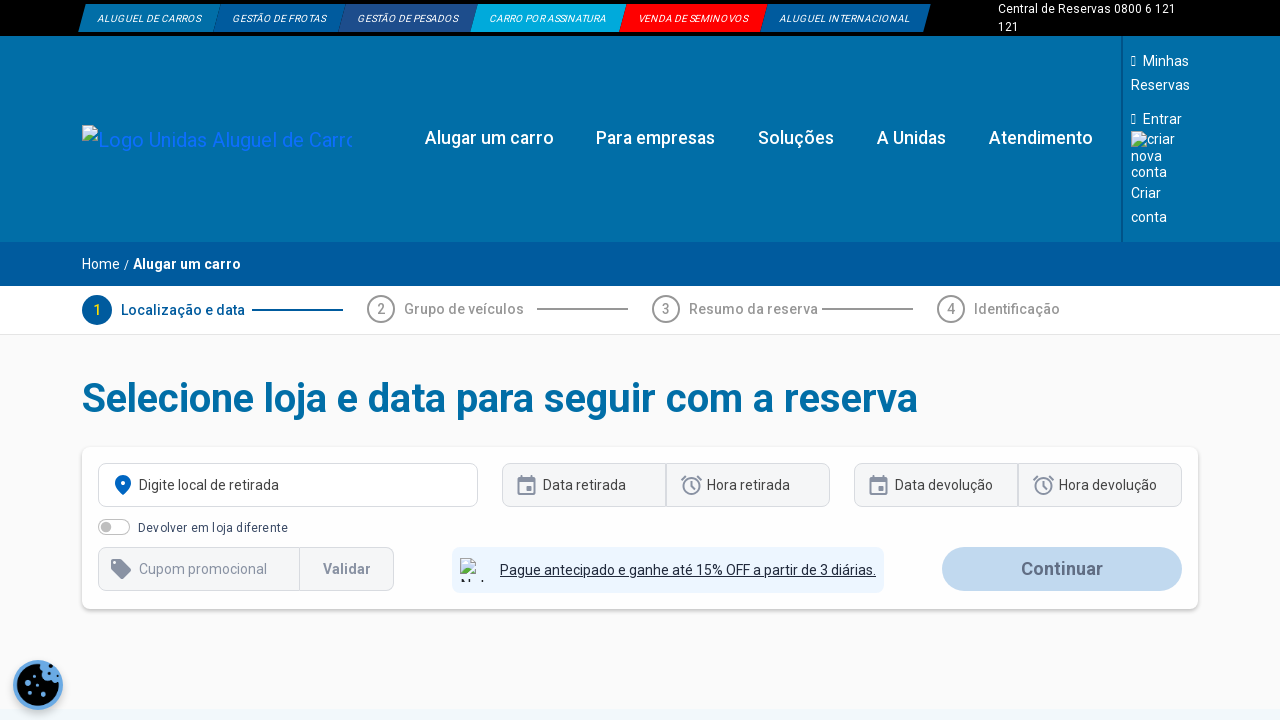

Clicked on pickup location input field at (288, 485) on input[placeholder*='retirada'] >> nth=0
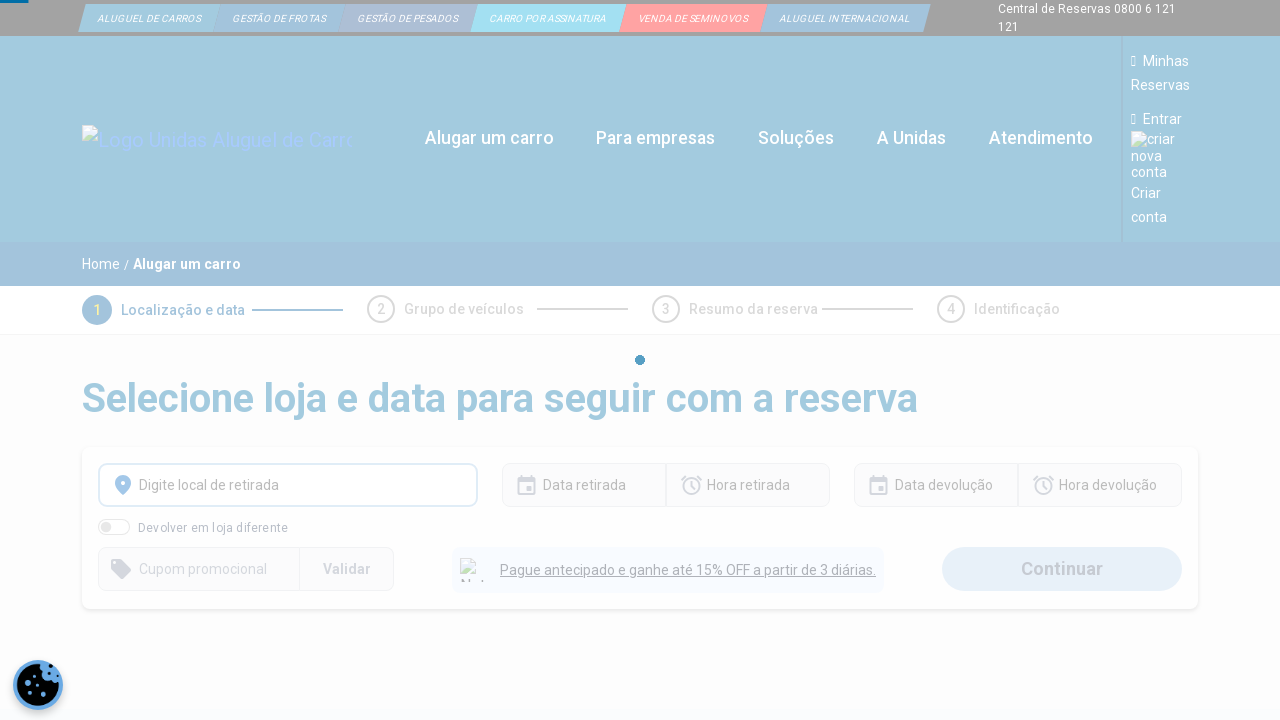

Filled pickup location with 'Ribeirão Preto' on input[placeholder*='retirada'] >> nth=0
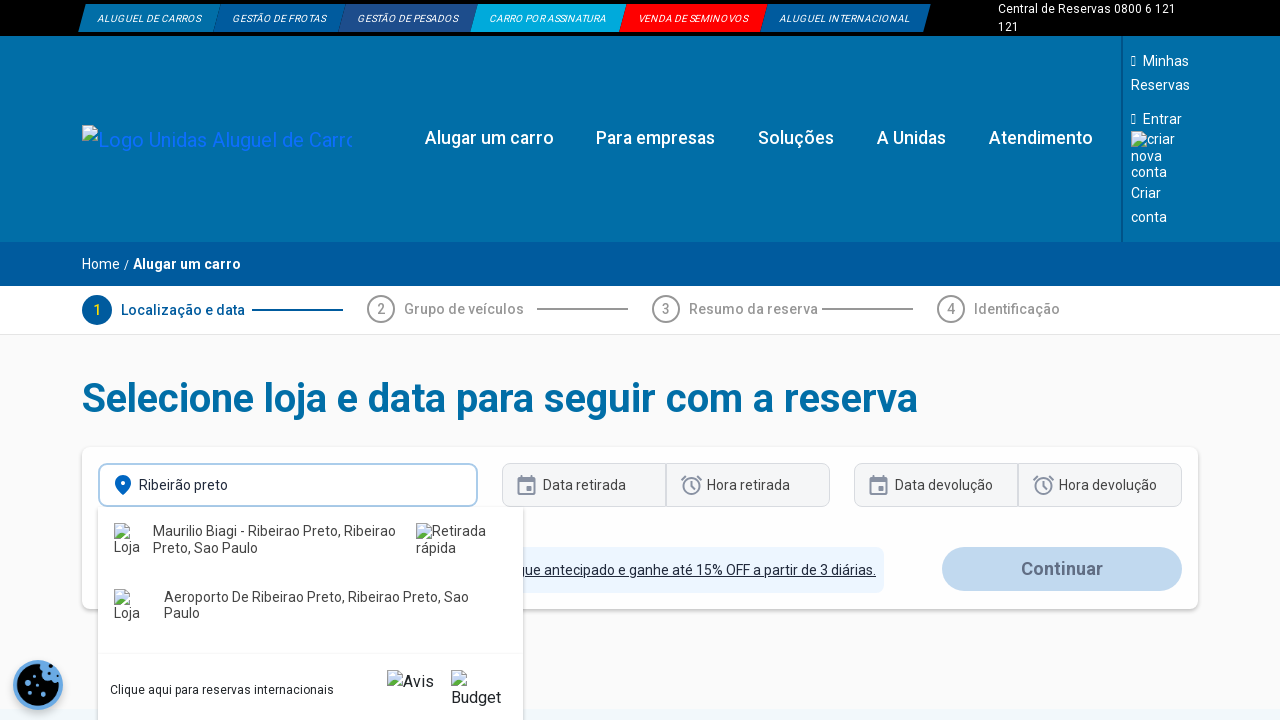

Waited 2 seconds for dropdown options to appear
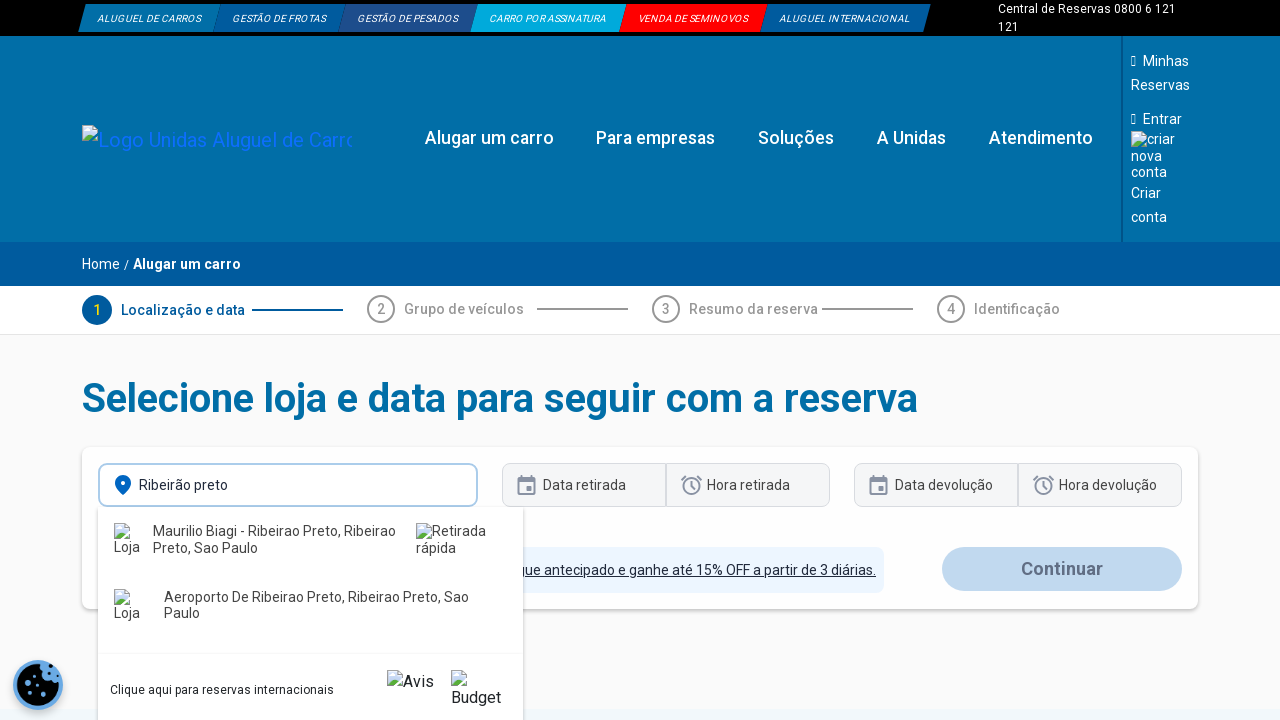

Waited 2 seconds after selecting pickup location
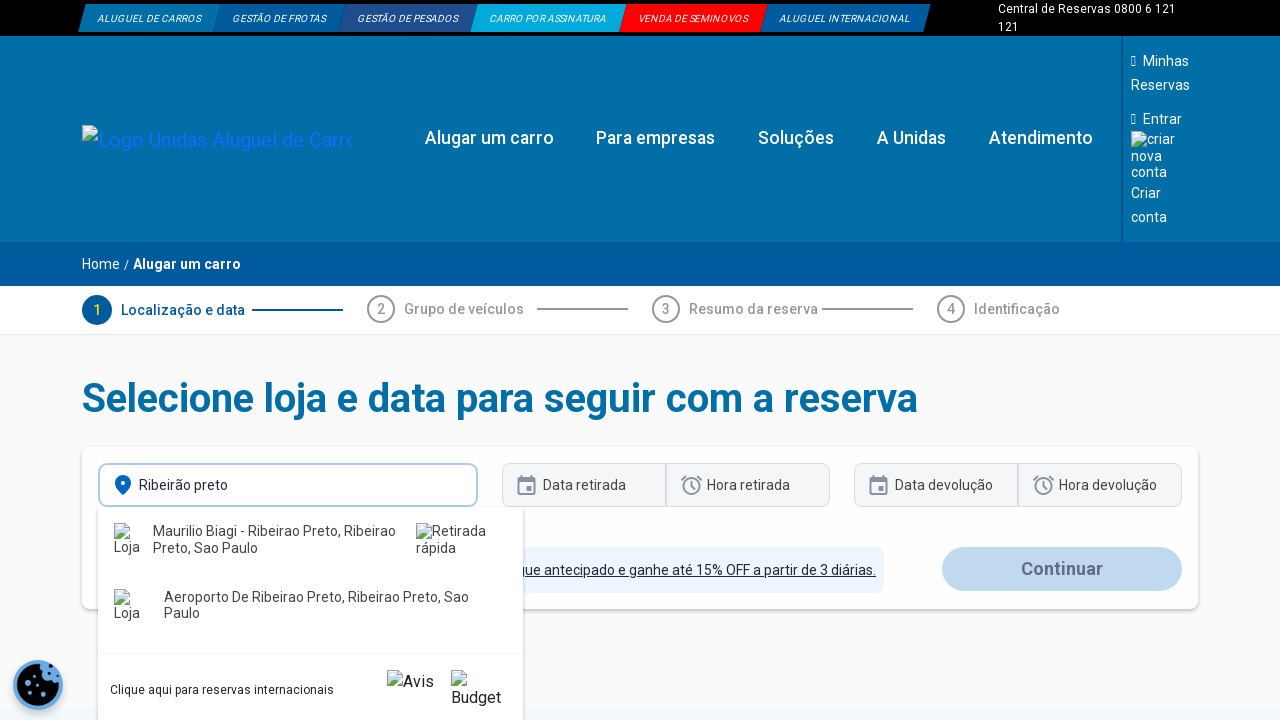

Waited 1 second after filling date fields
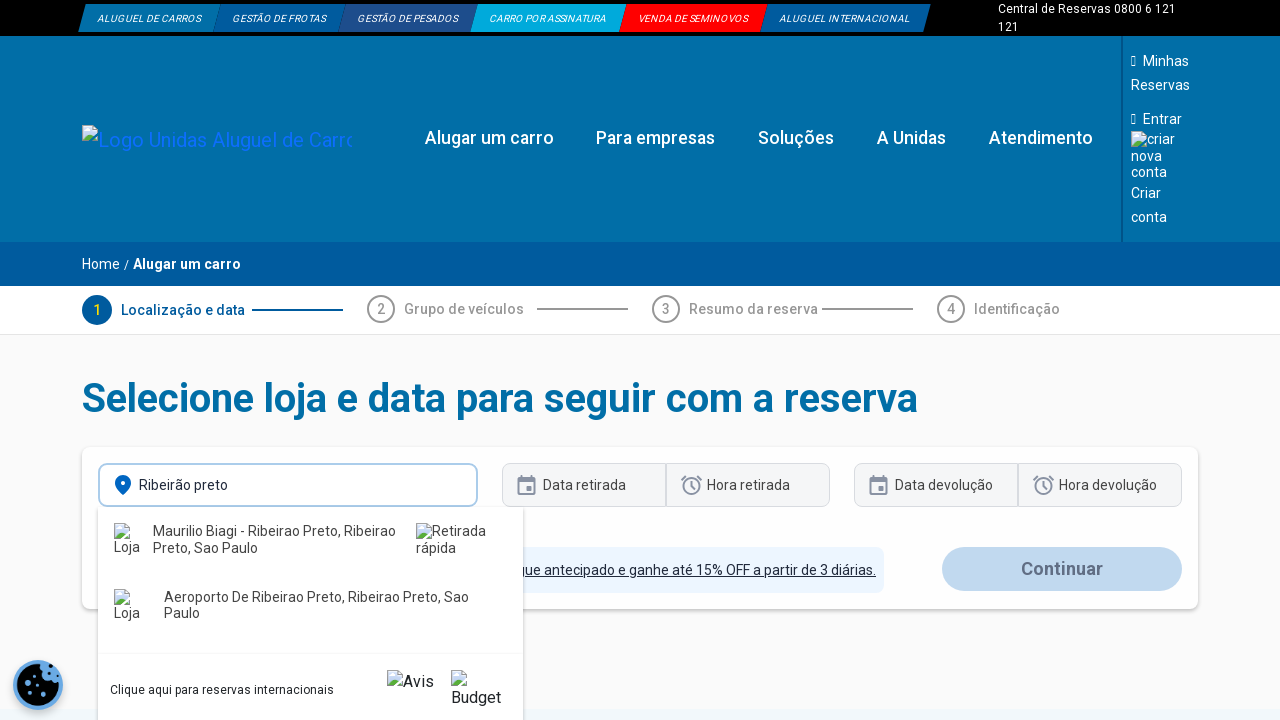

Waited 5 seconds for search results to load
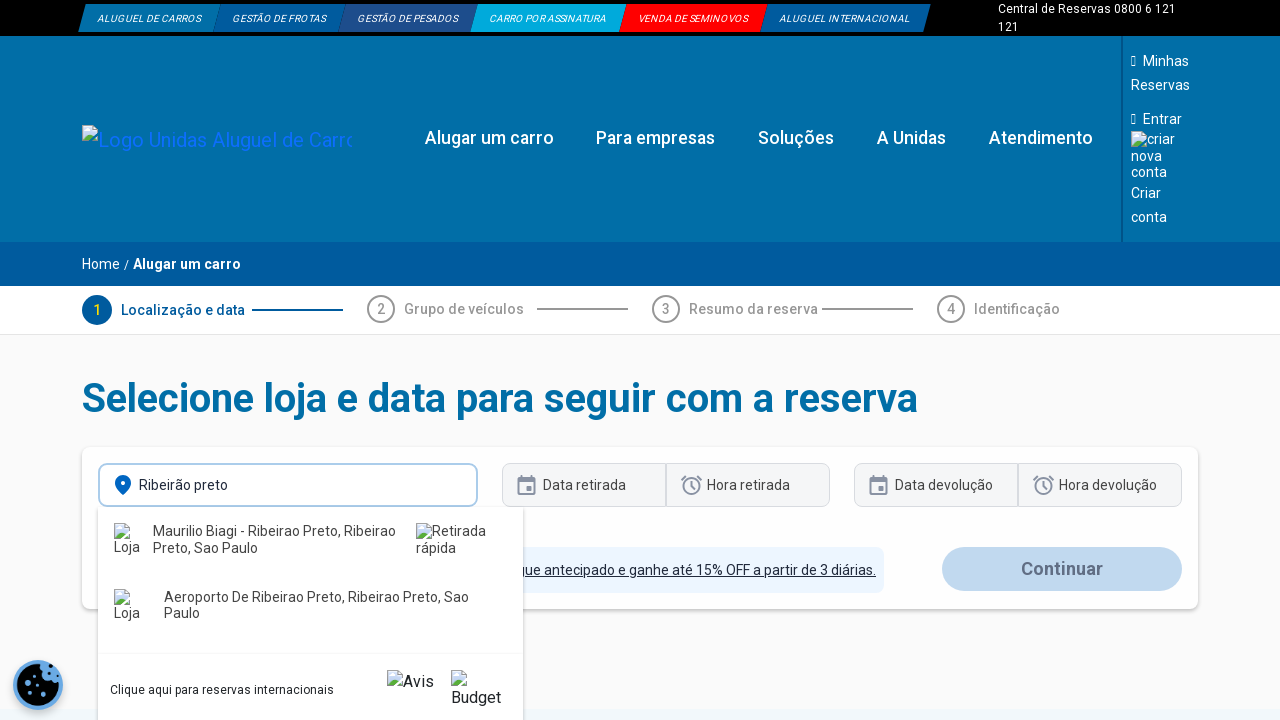

Waited for page to reach networkidle state after search
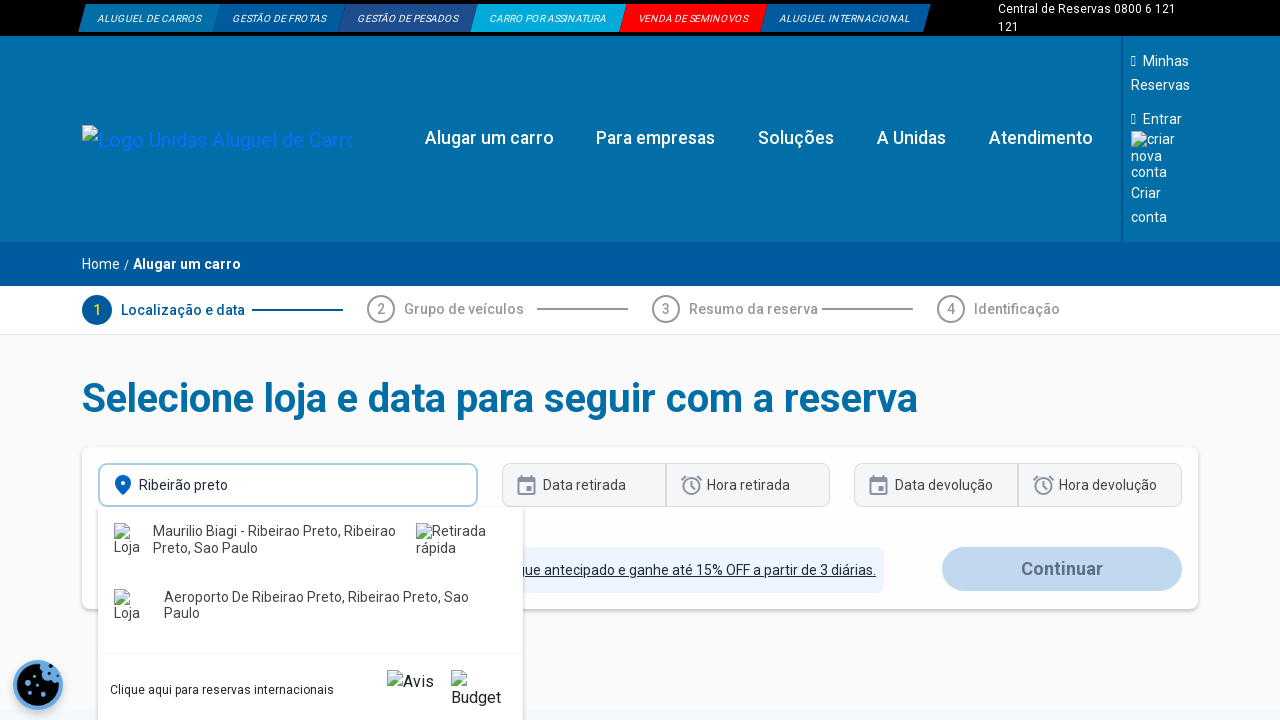

Verified results page loaded by finding body element
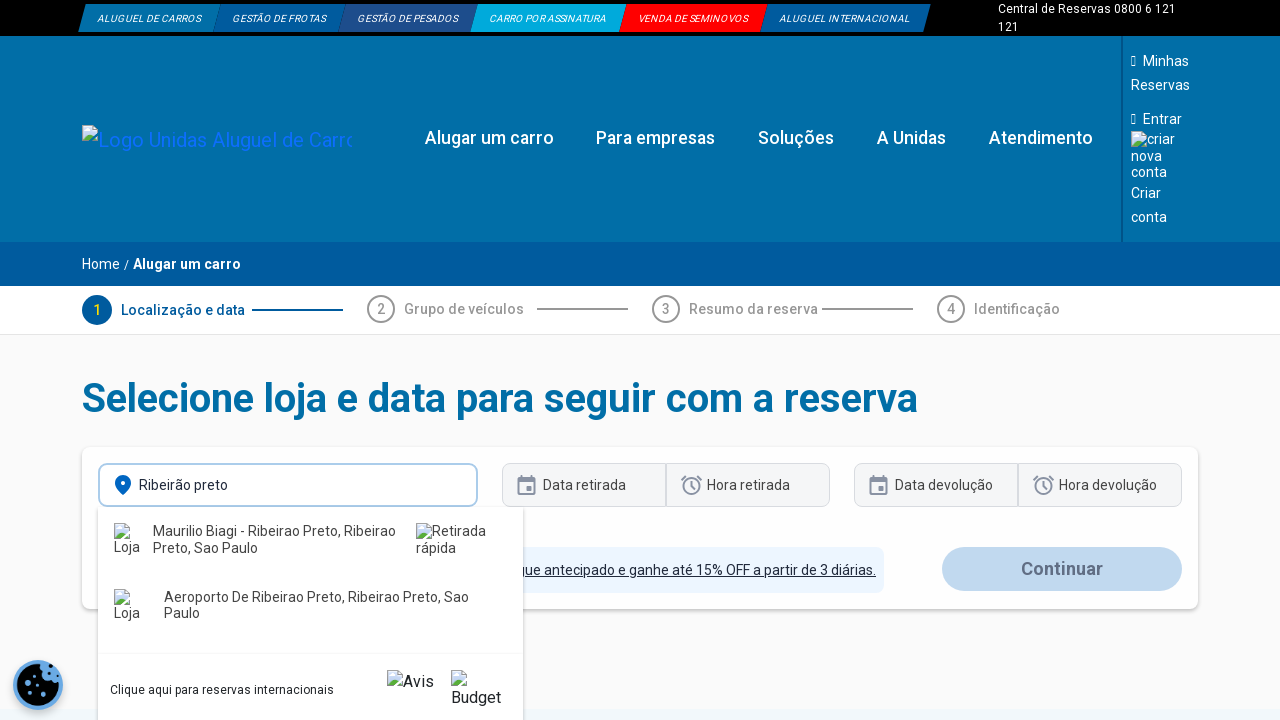

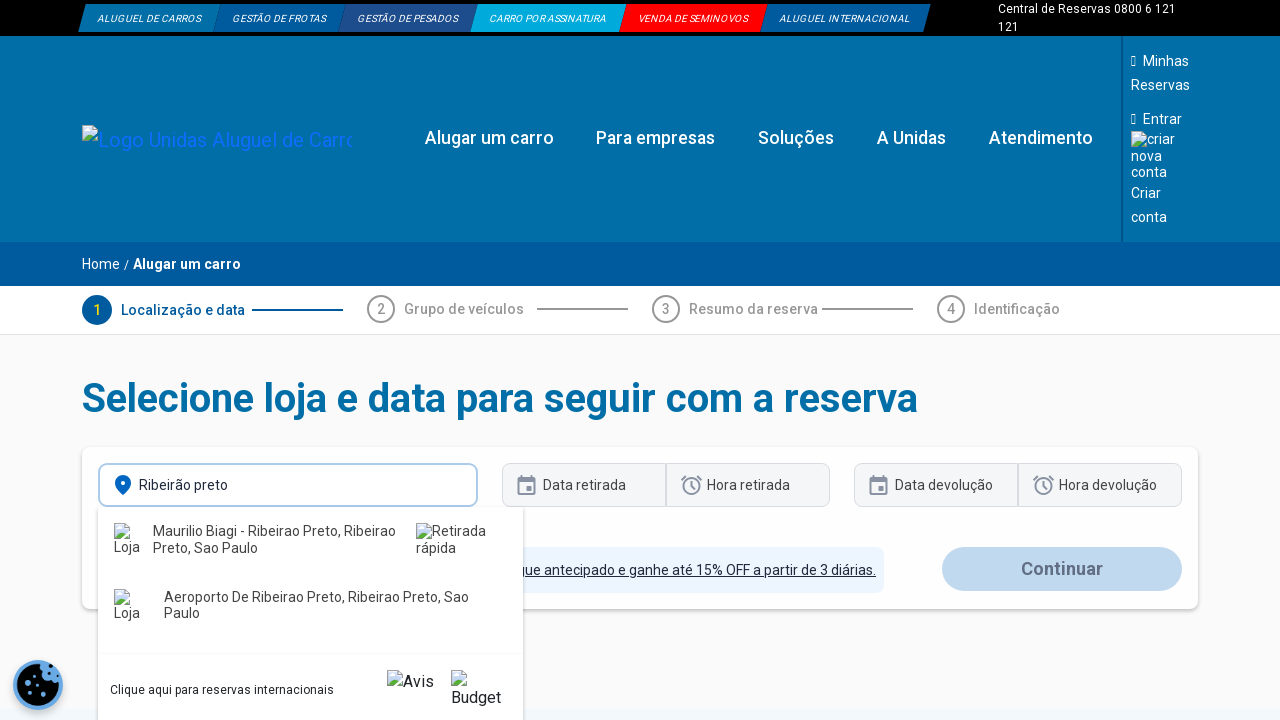